Tests clicking a dynamic button on the DemoQA elements page by navigating to the Buttons section and clicking the "Click Me" button, then verifying the confirmation message appears.

Starting URL: https://demoqa.com/elements

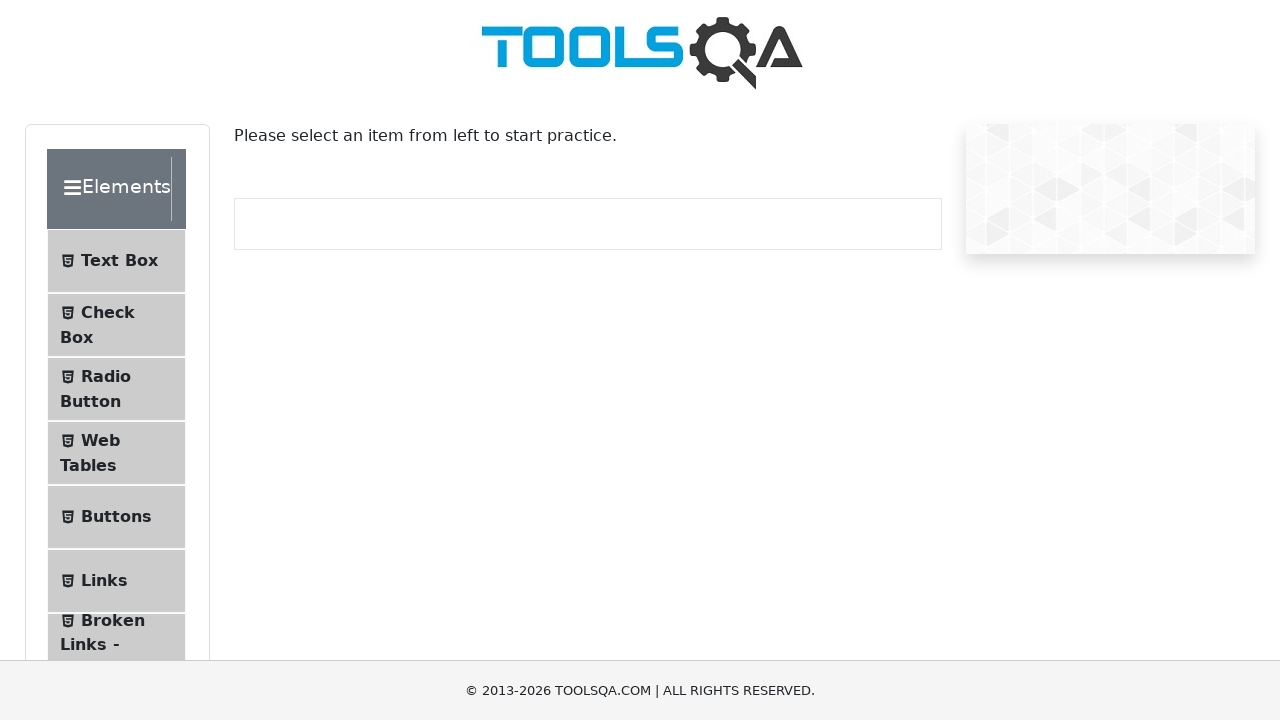

Navigated to https://demoqa.com/elements
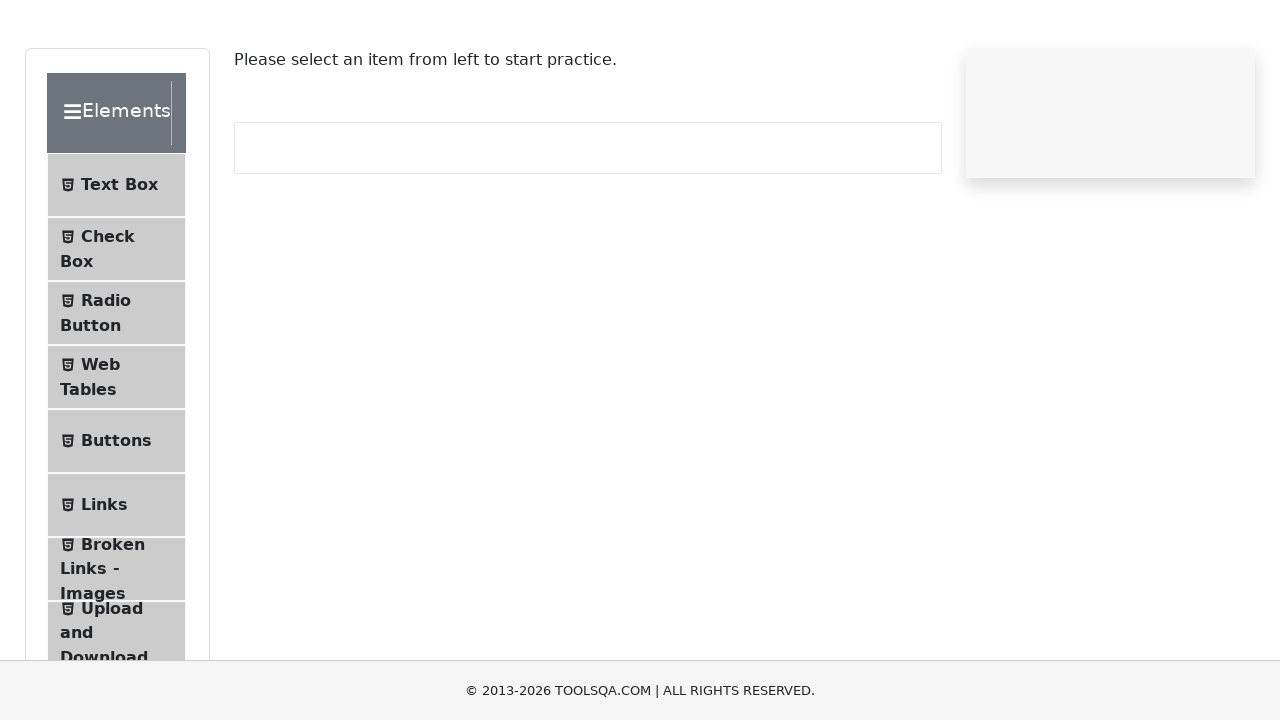

Clicked on Buttons option in the sidebar at (116, 517) on #item-4
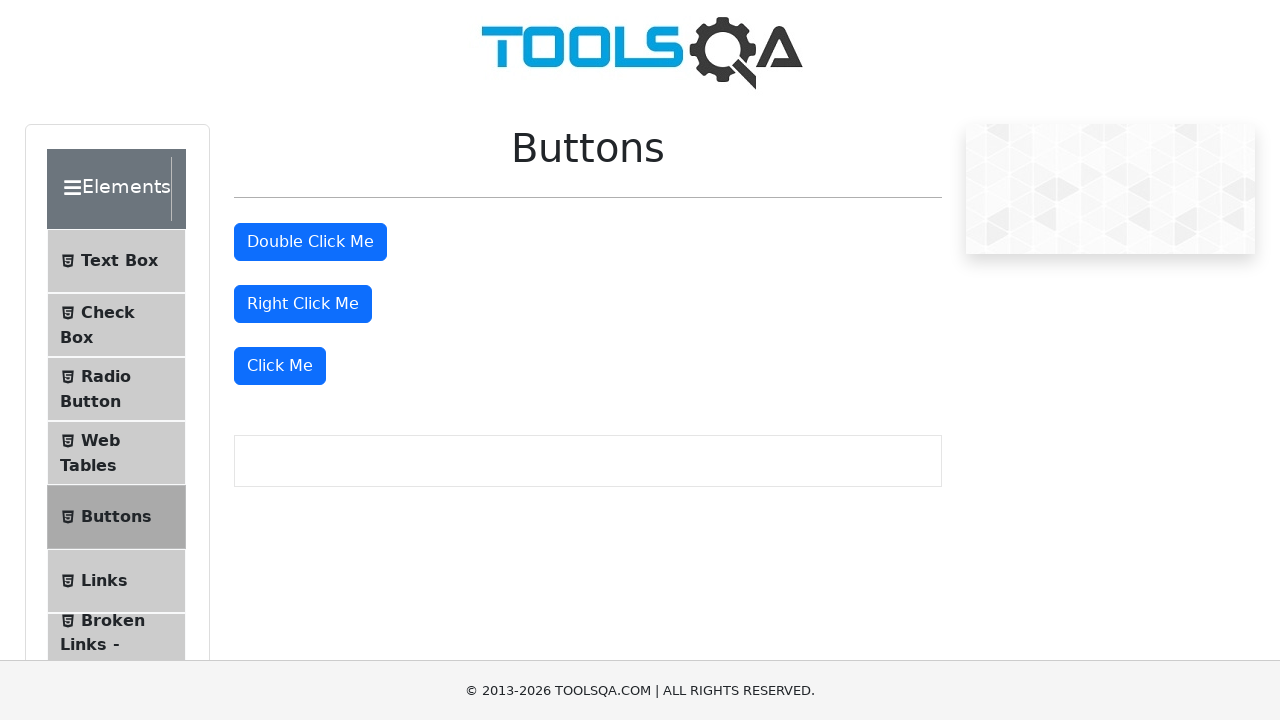

Scrolled down 500 pixels to view the Click Me button
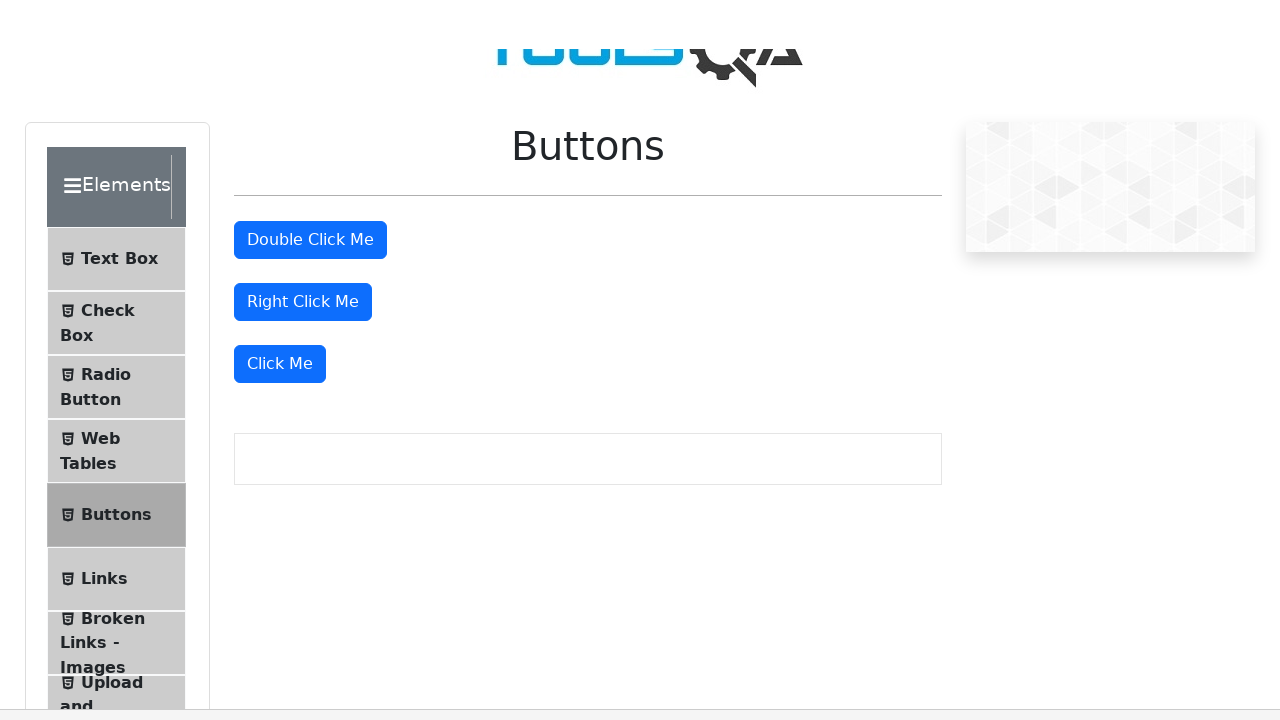

Clicked the 'Click Me' dynamic button at (280, 19) on .col-md-6 div:nth-of-type(3) > .btn
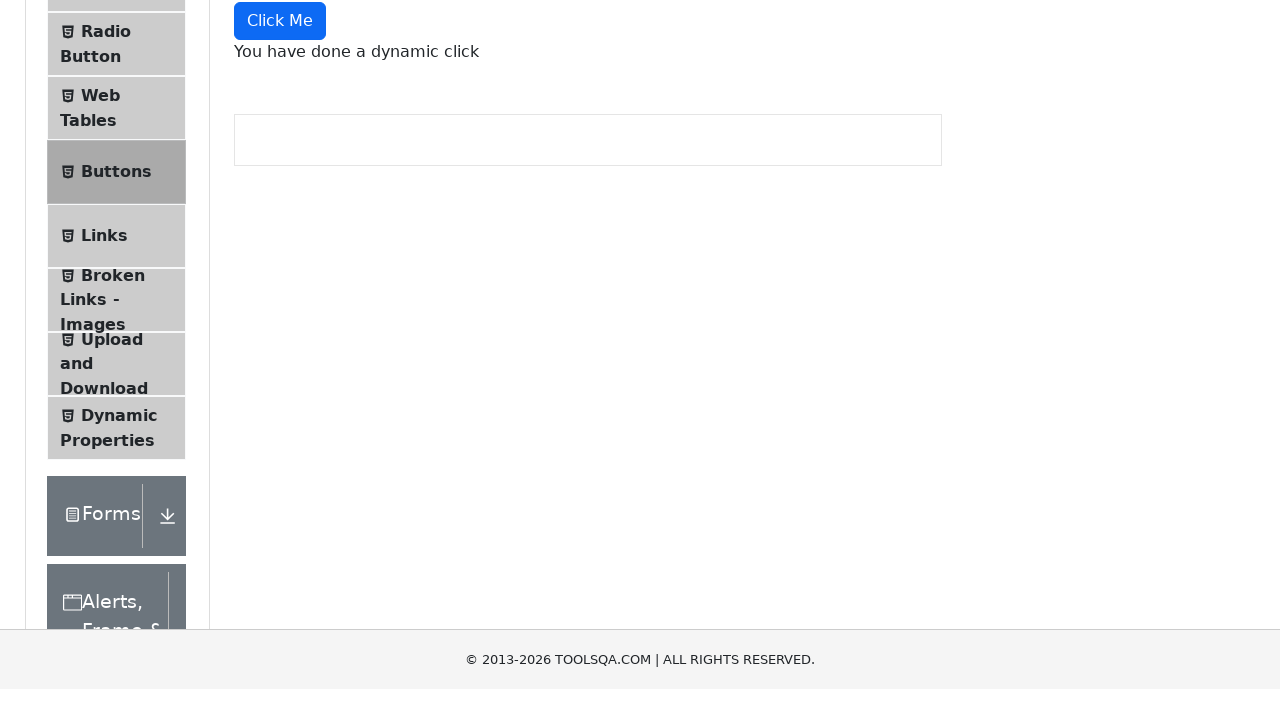

Confirmation message appeared after clicking the button
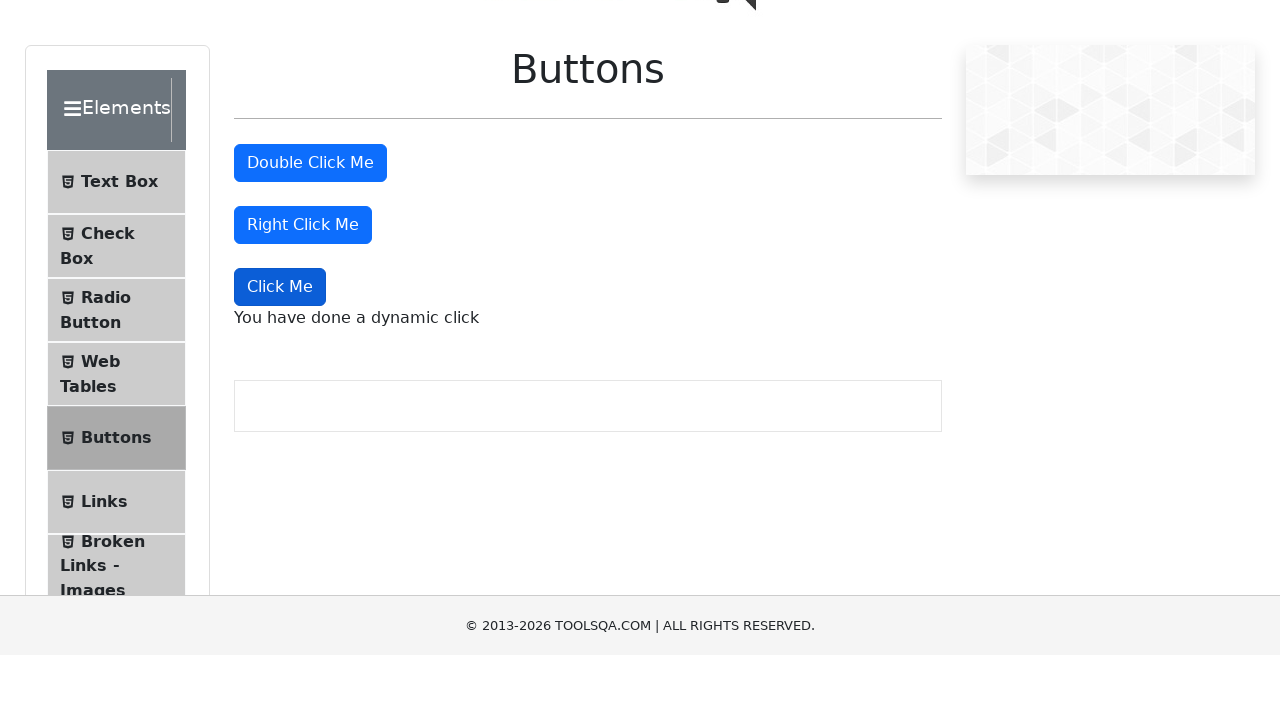

Verified confirmation message displays 'You have done a dynamic click'
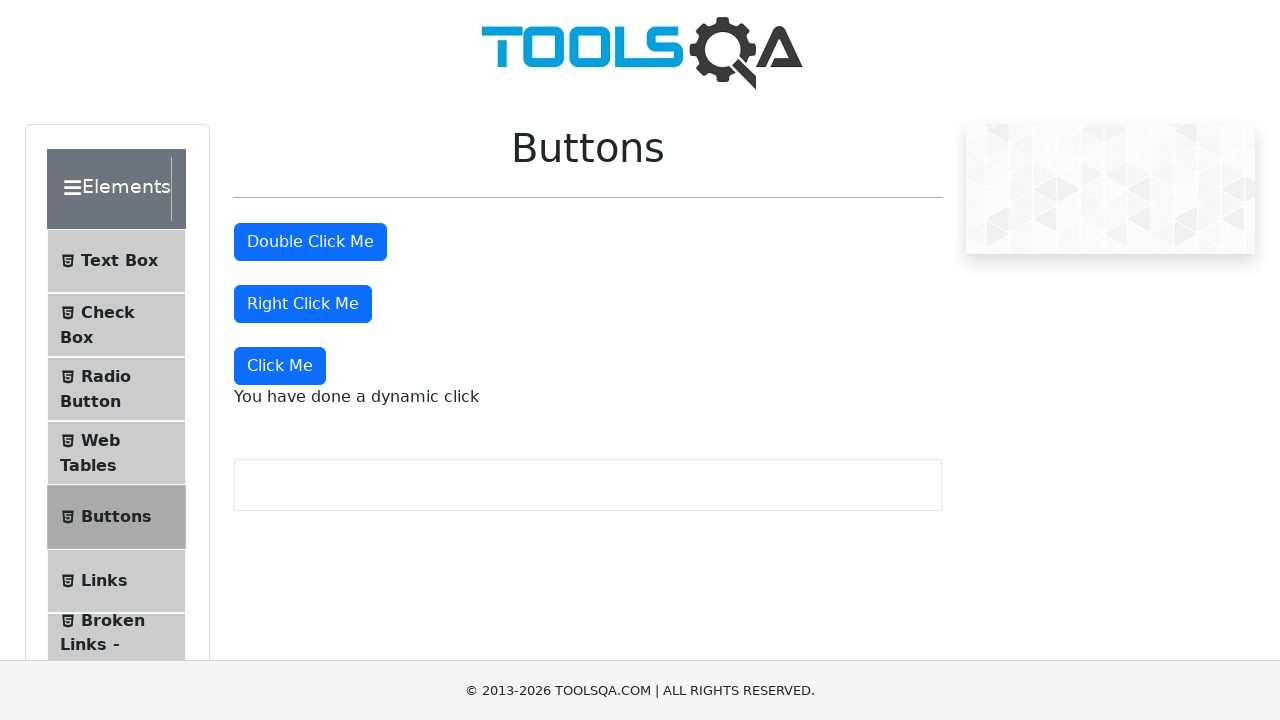

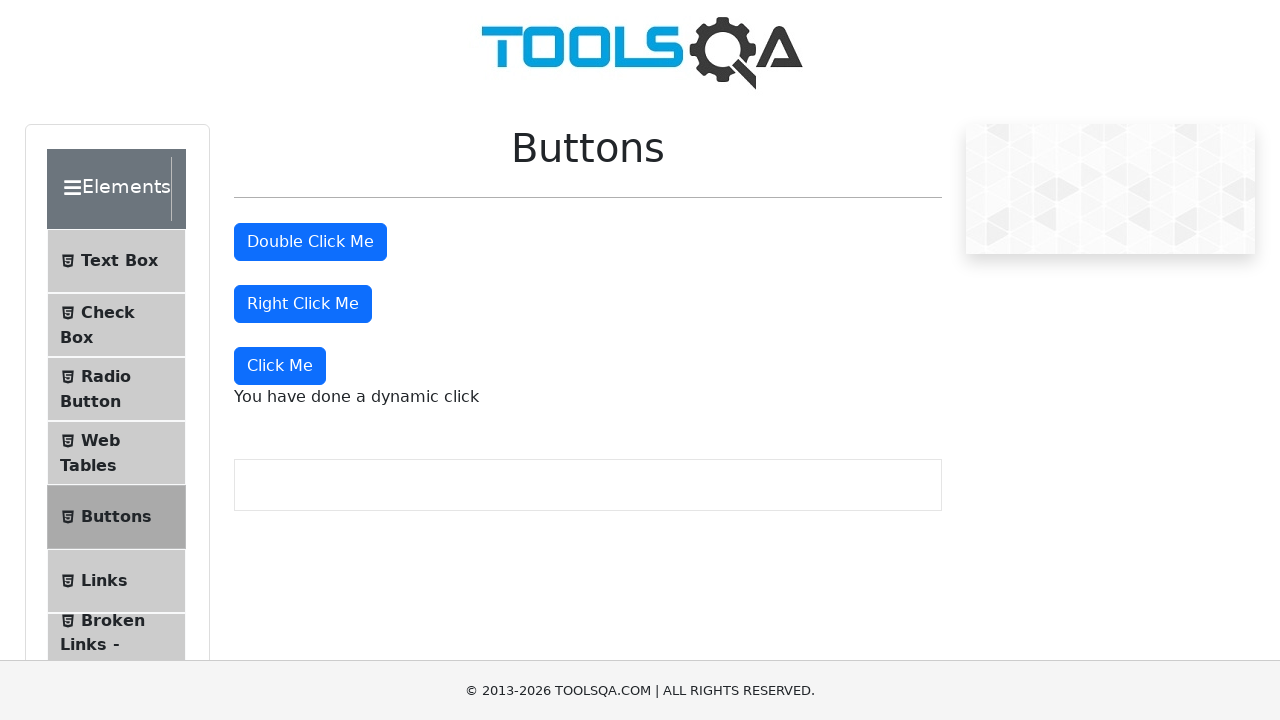